Checks product availability on Target and Best Buy websites by looking for "Sold out" indicators on product pages

Starting URL: https://www.target.com/p/playstation-5-console/-/A-81114595

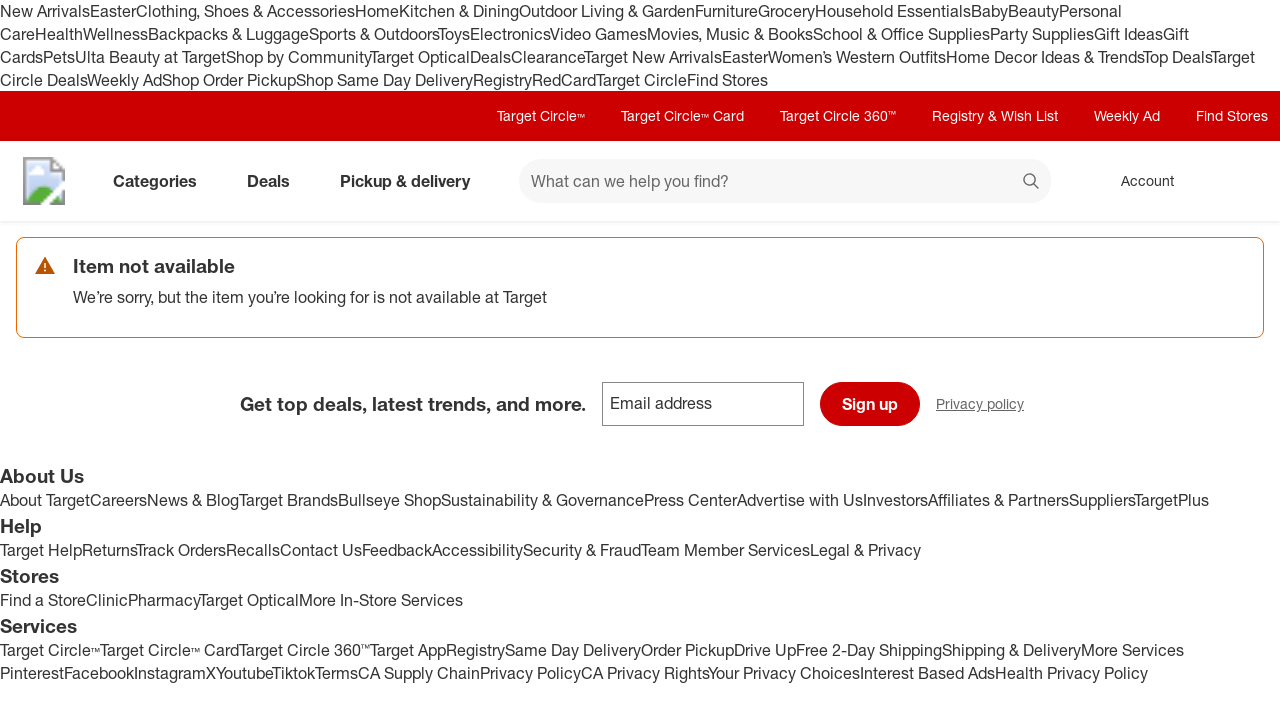

Waited for Target product page to fully load
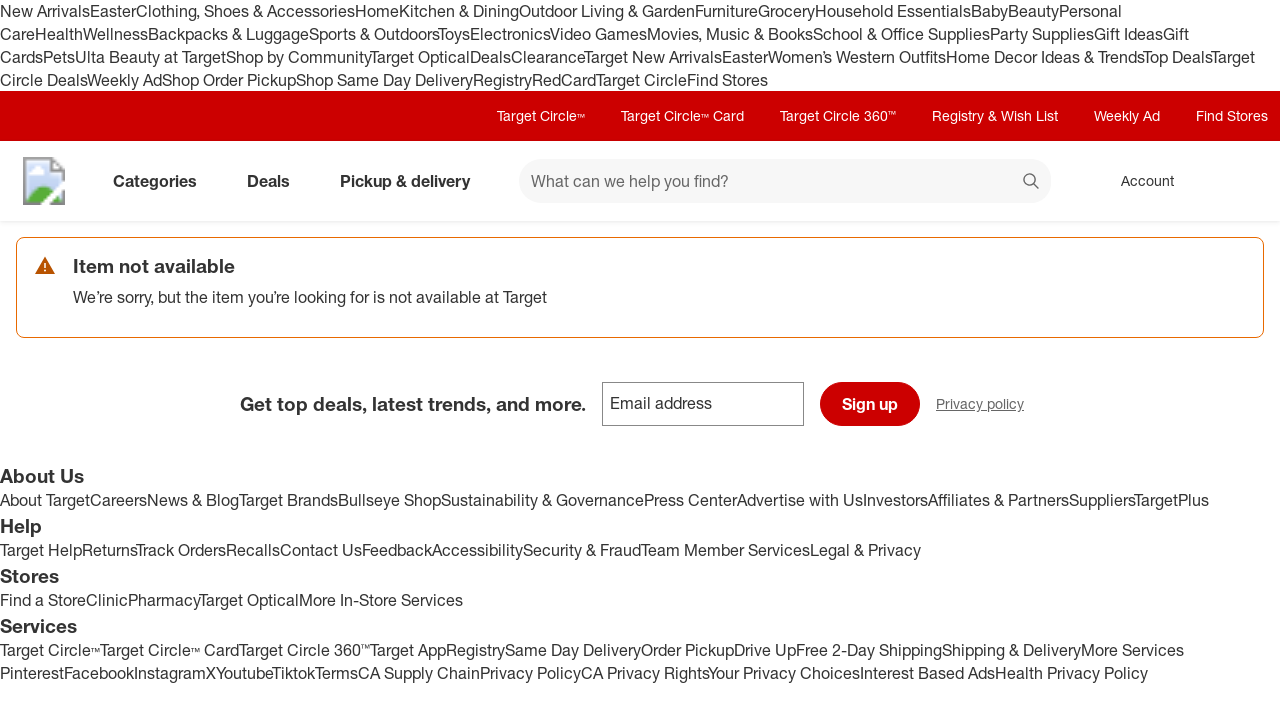

Checked Target product page for 'Sold out' indicator
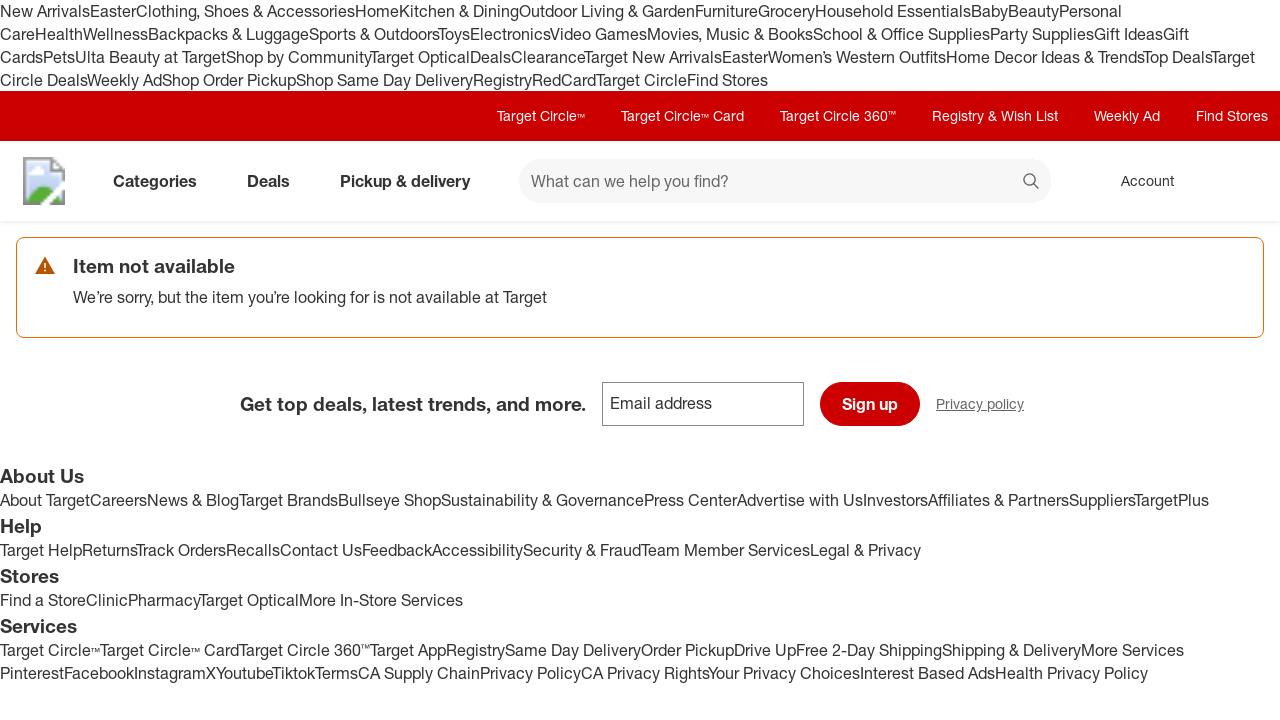

Navigated to Best Buy PlayStation 5 product page
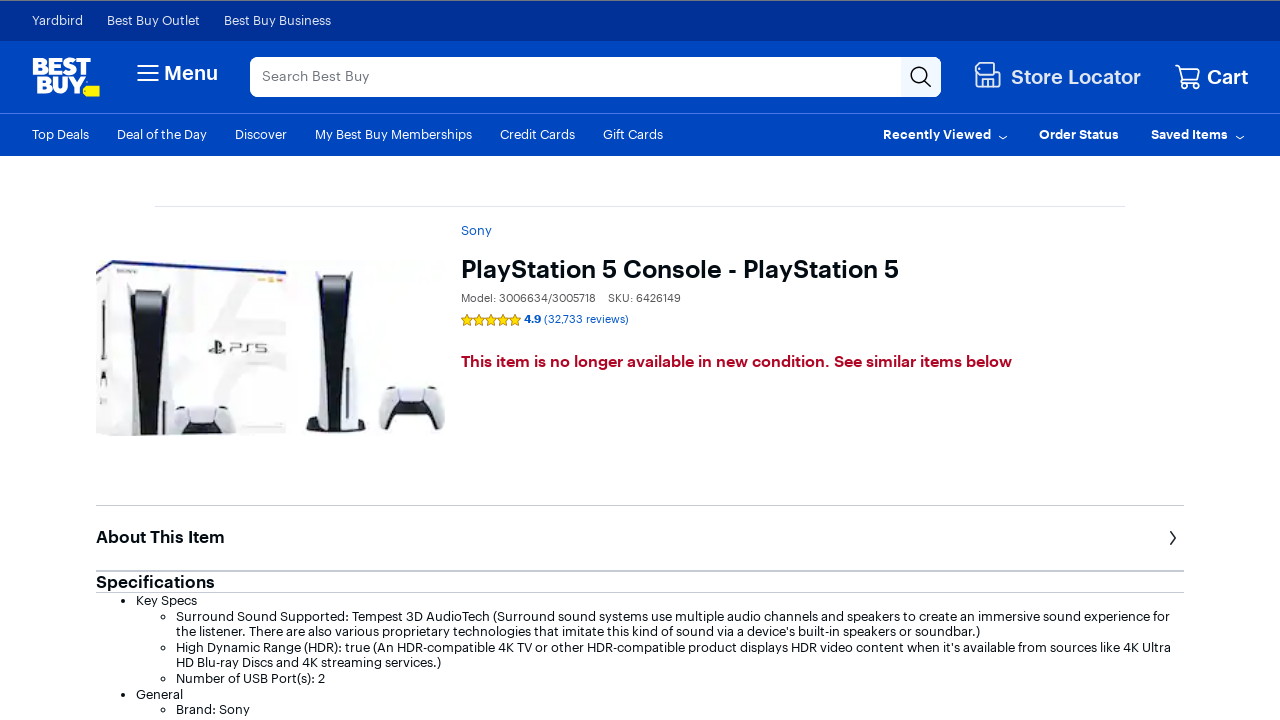

Waited for Best Buy product page to fully load
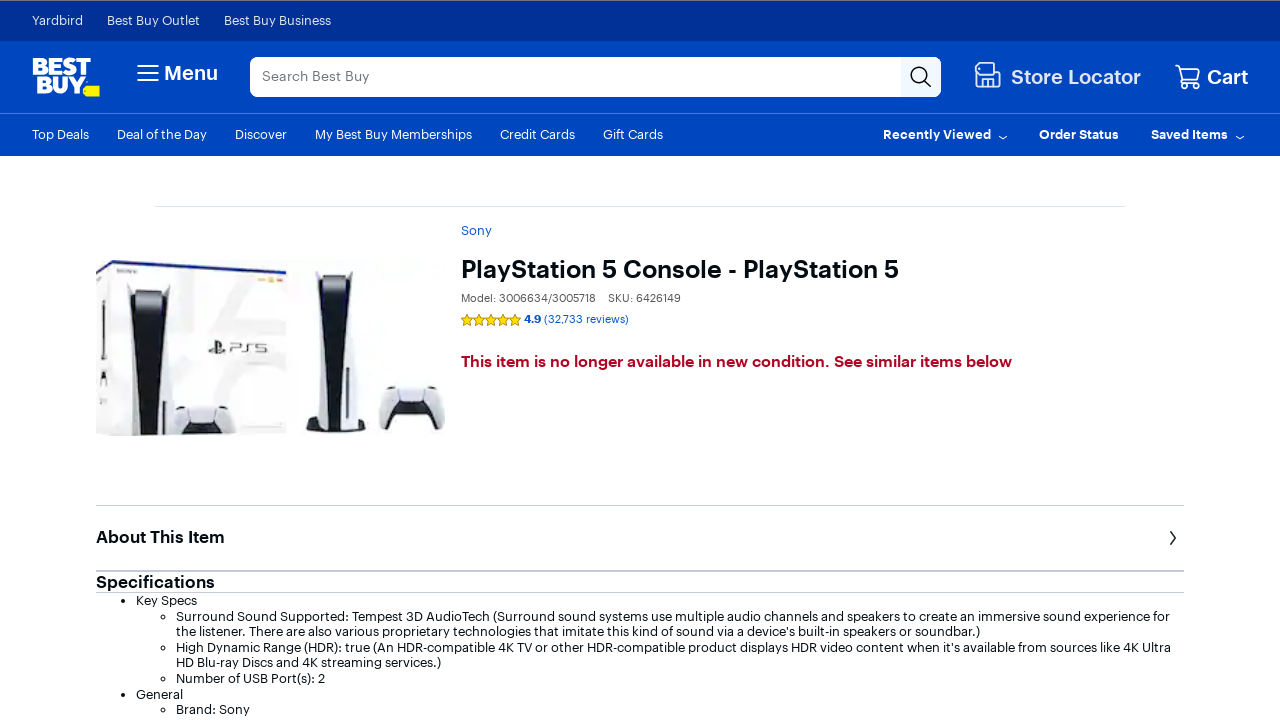

Checked Best Buy product page for 'Sold Out' button
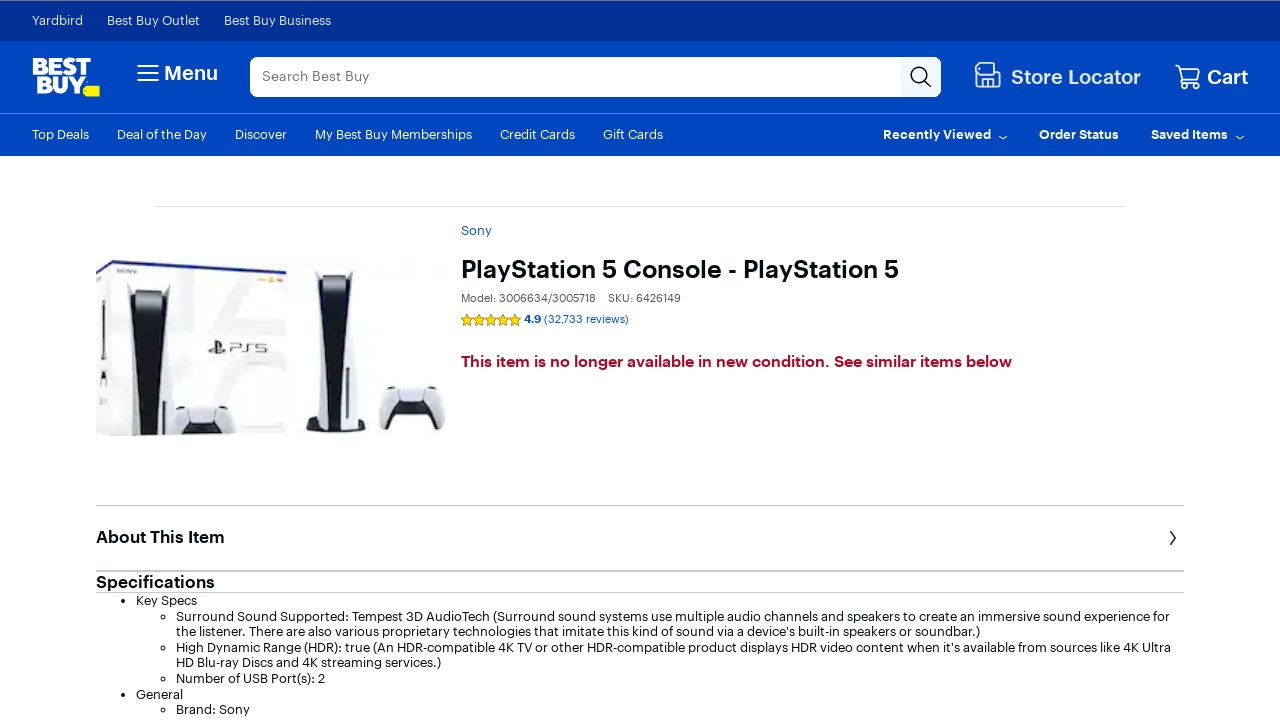

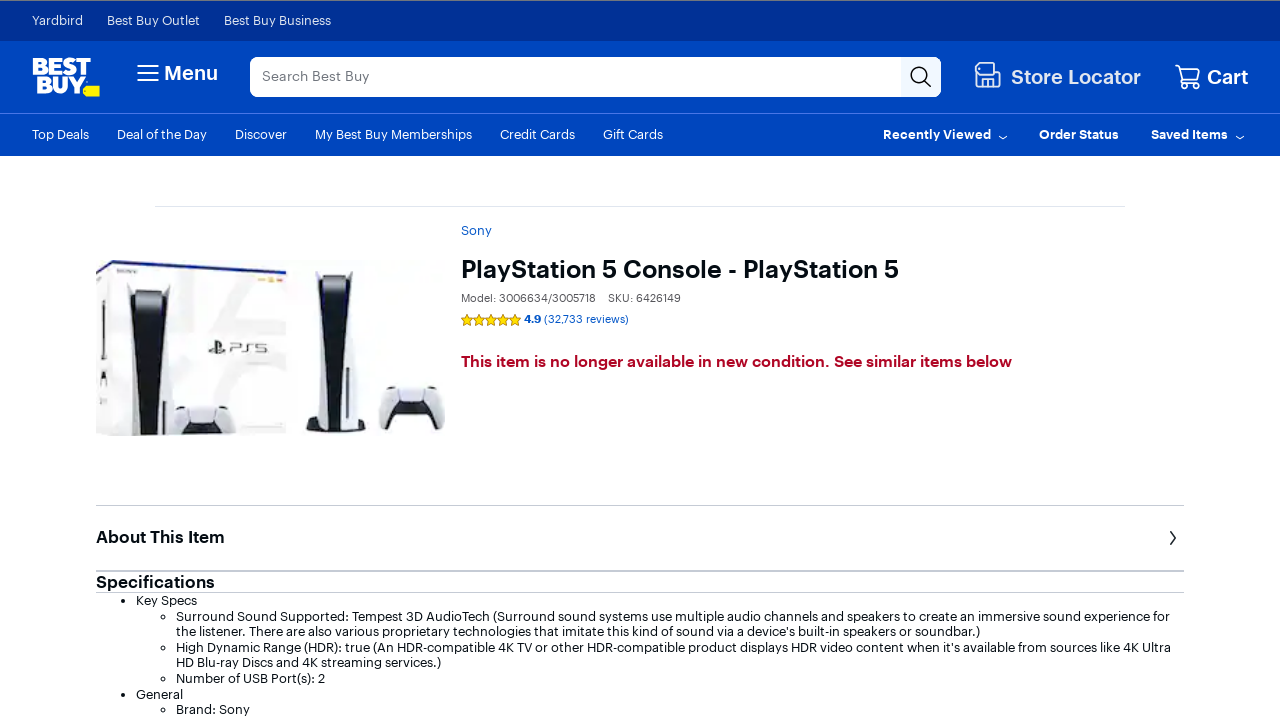